Tests a registration form by filling in first name, last name, email, password, and repeat password fields using various XPath selectors.

Starting URL: https://www.hyrtutorials.com/p/add-padding-to-containers.html

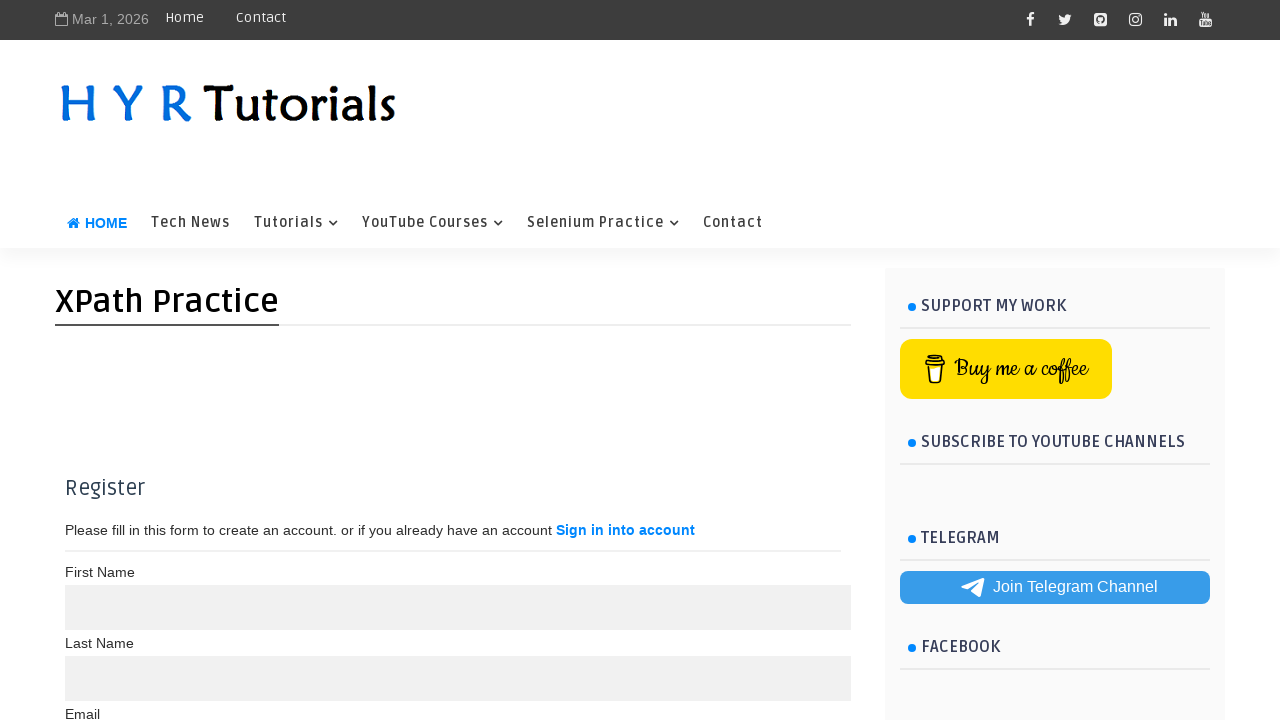

Filled First Name field with 'Chanchal' on //label[normalize-space(text())='First Name']/following-sibling::input
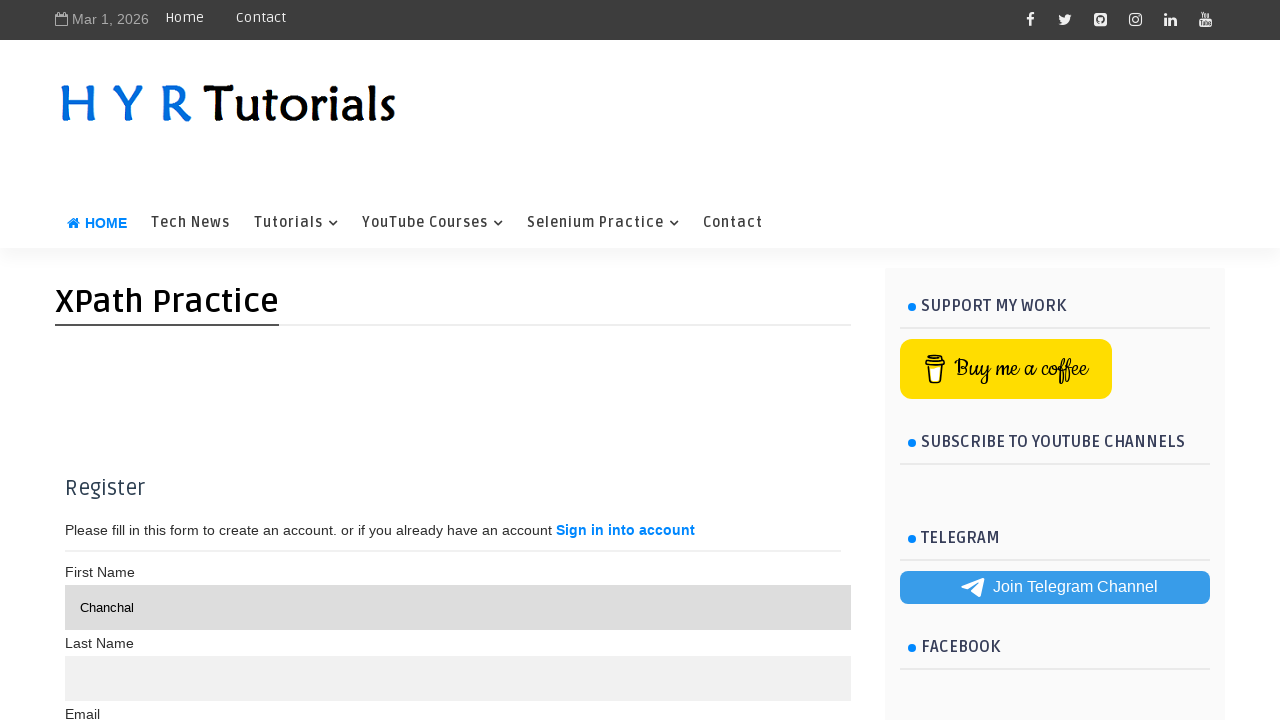

Filled Last Name field with 'Singh' on //label[text()='Last Name']/following-sibling::input[1]
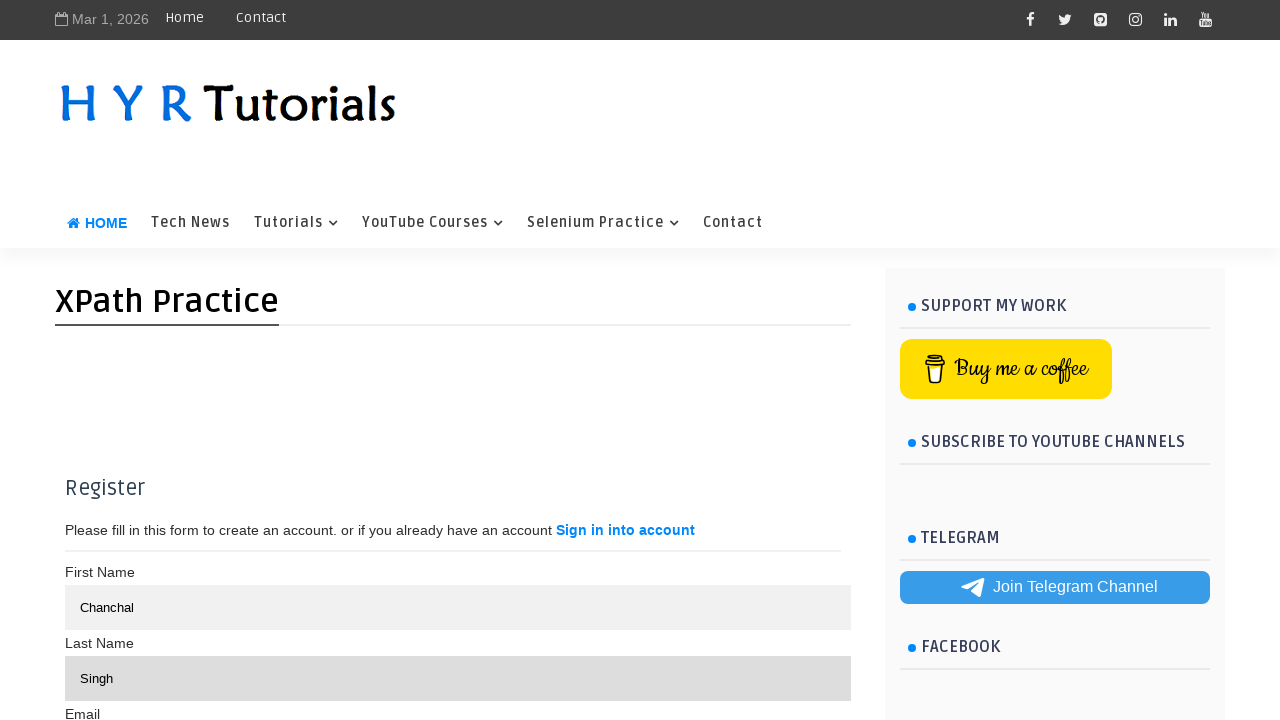

Filled Email field with 'chanchal.test@gmail.com' on //label[text()='Email']/following-sibling::input[1]
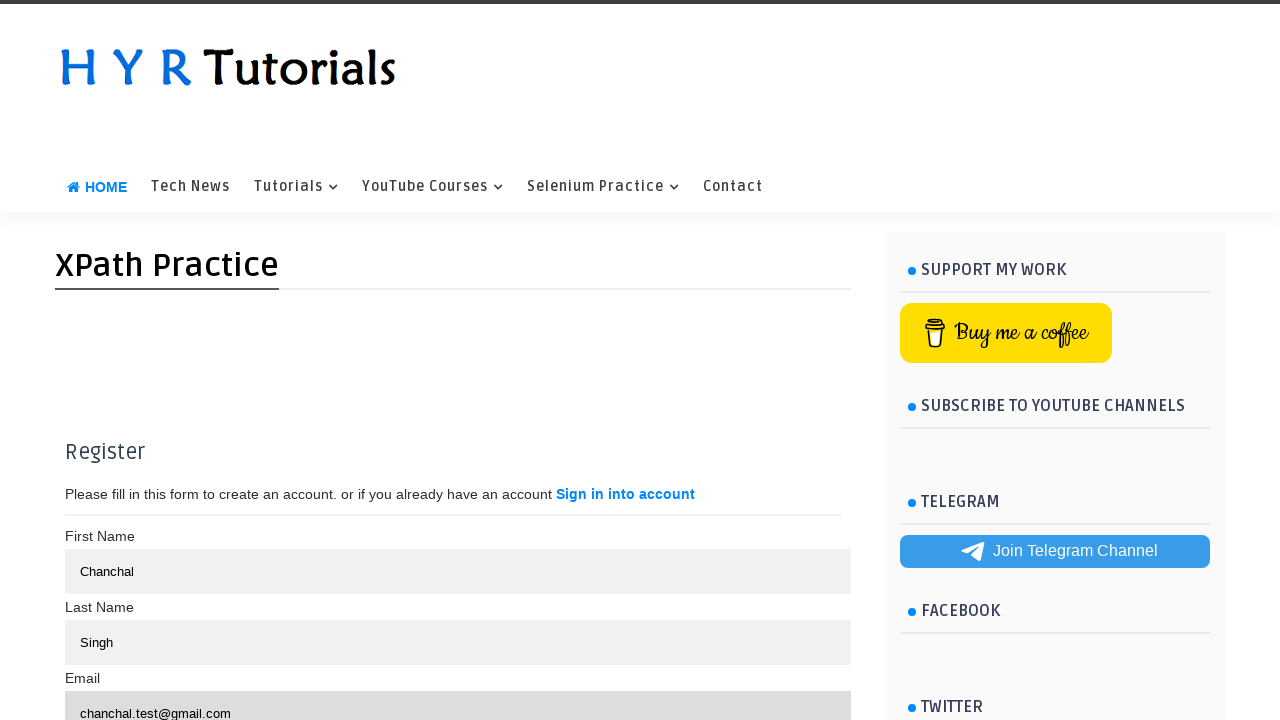

Filled Password field with 'SecurePass1234' on //div[@class='container']/child::div[2]/input
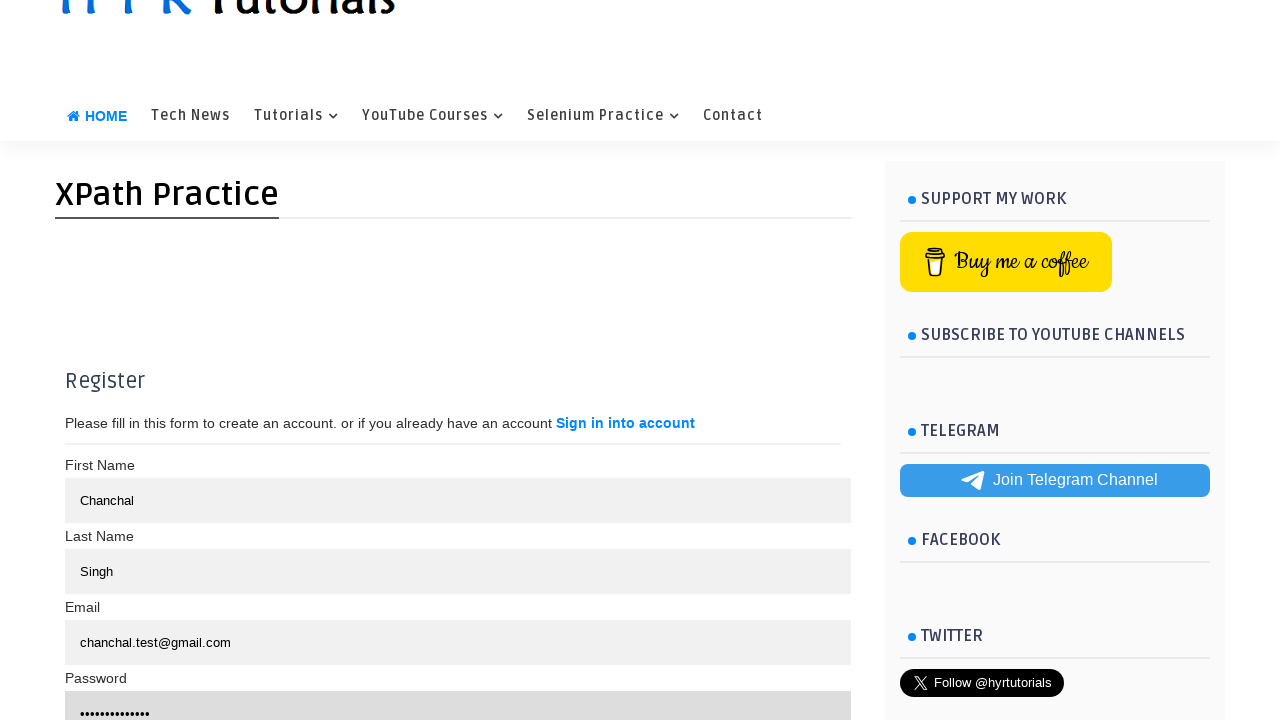

Filled Repeat Password field with 'SecurePass1234' on //label[text()='Repeat Password']/following-sibling::input[1]
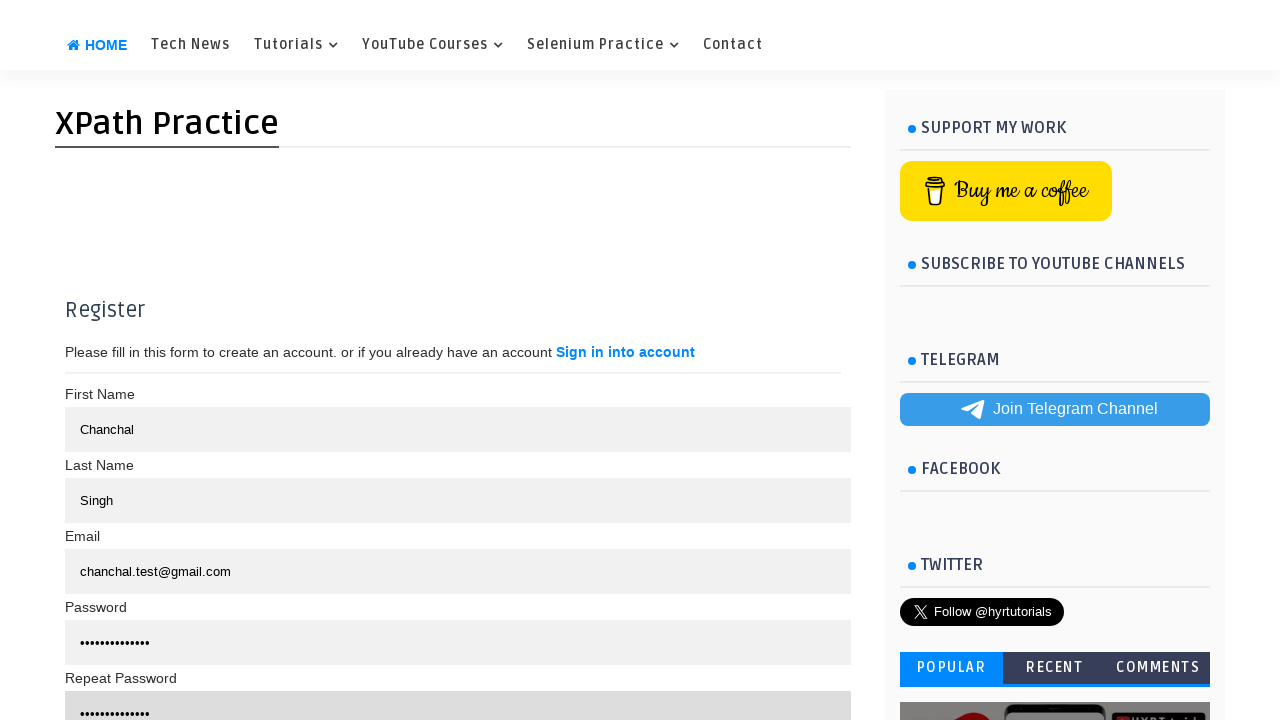

Waited 1 second for form to be fully rendered
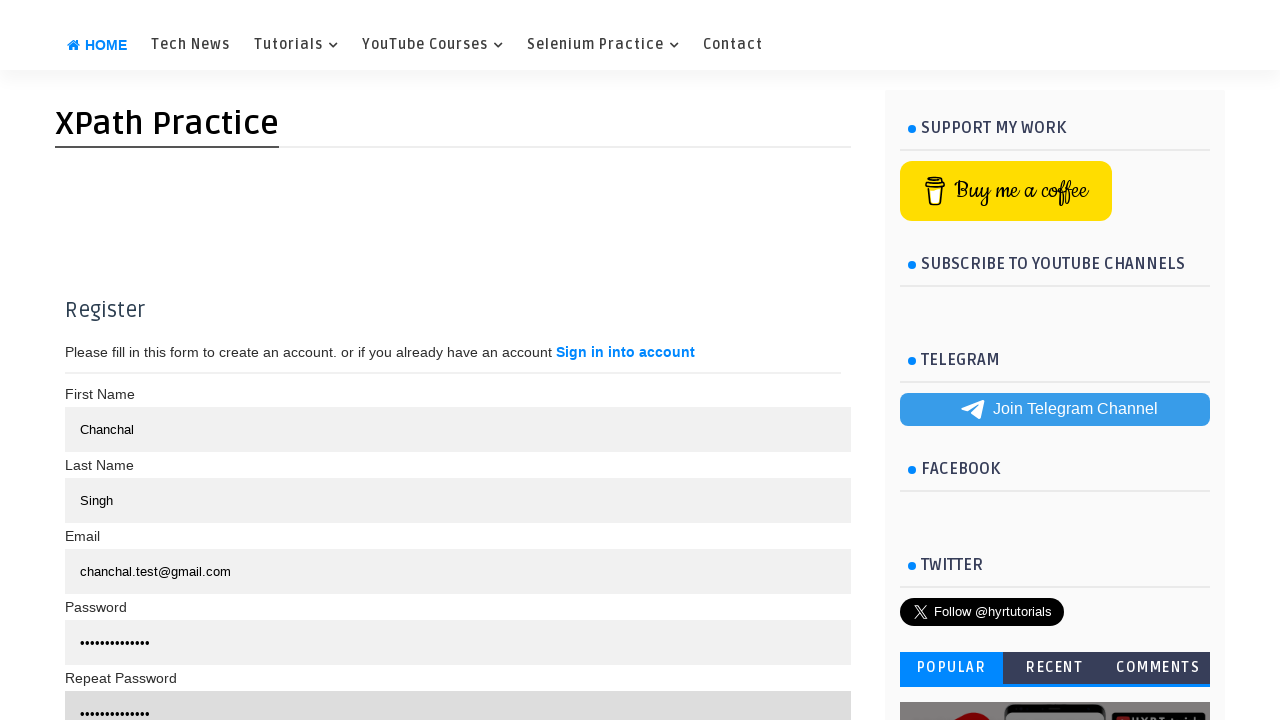

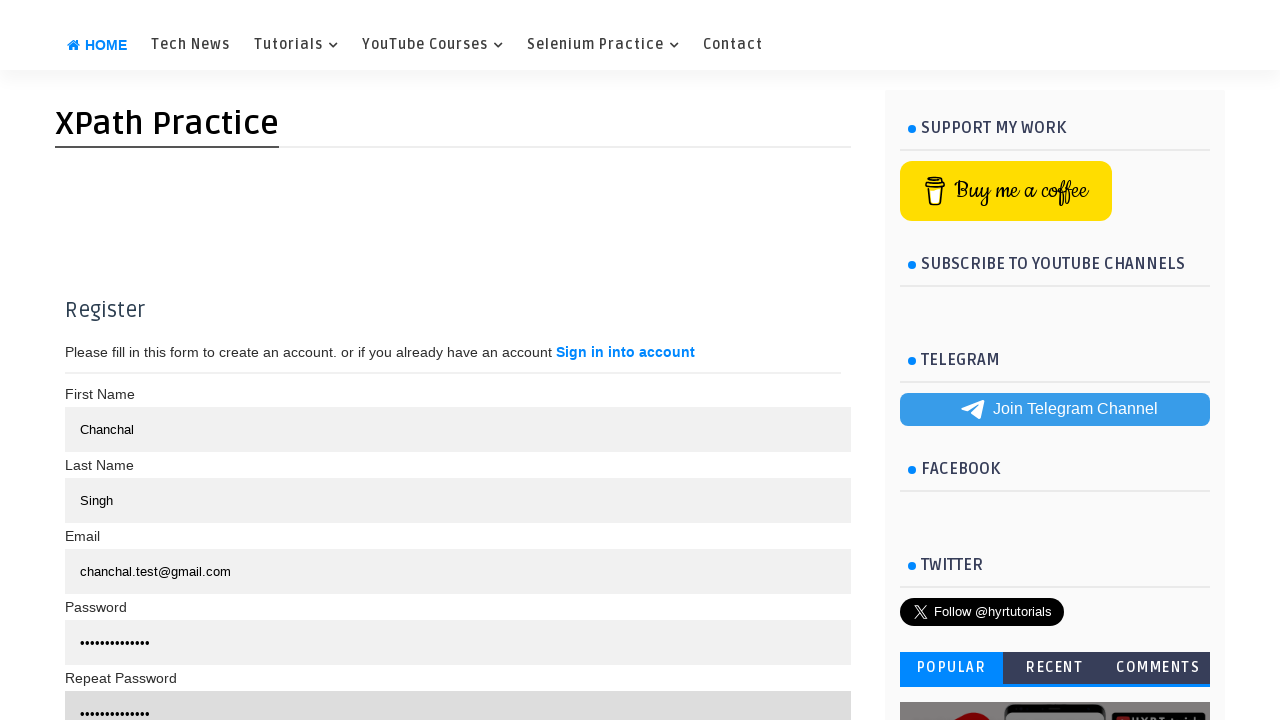